Tests clicking on the Events & News navigation link in the header

Starting URL: https://coronavirus.jhu.edu/

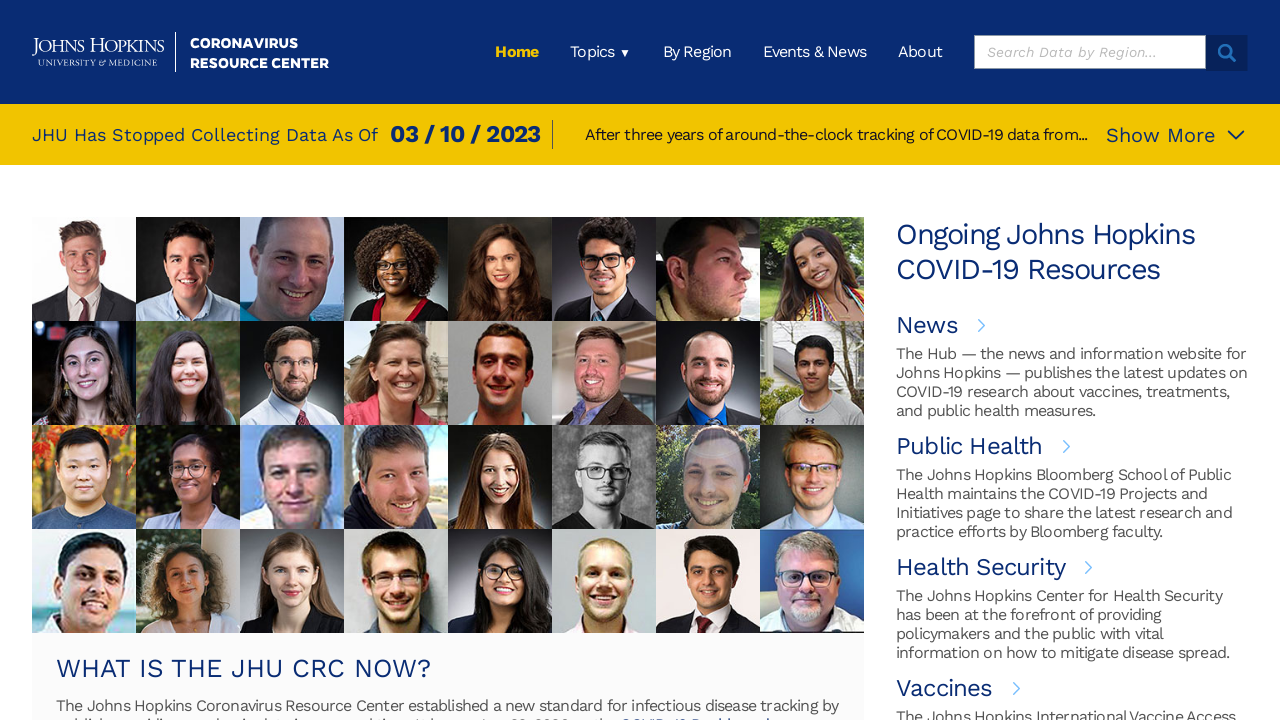

Clicked on Events & News navigation link in header at (815, 52) on xpath=/html/body/div[1]/div/header/div/div[2]/ul/li[4]/a
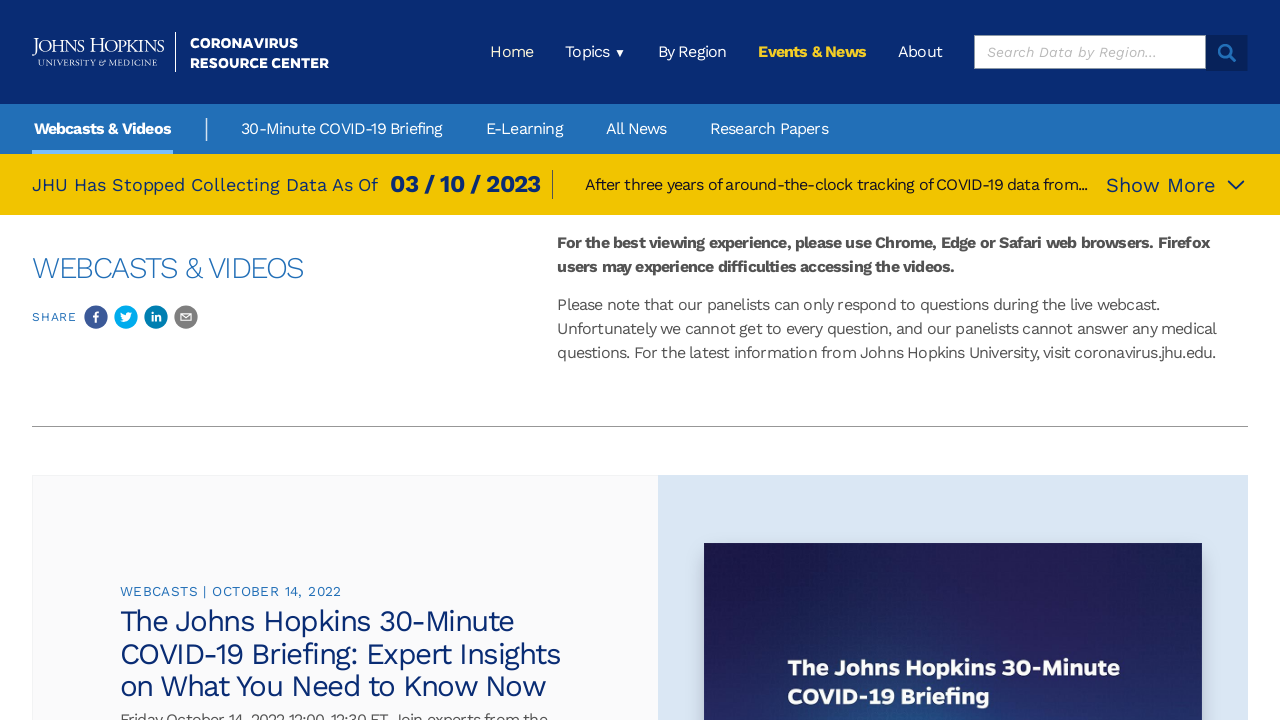

Waited 1 second for page to load
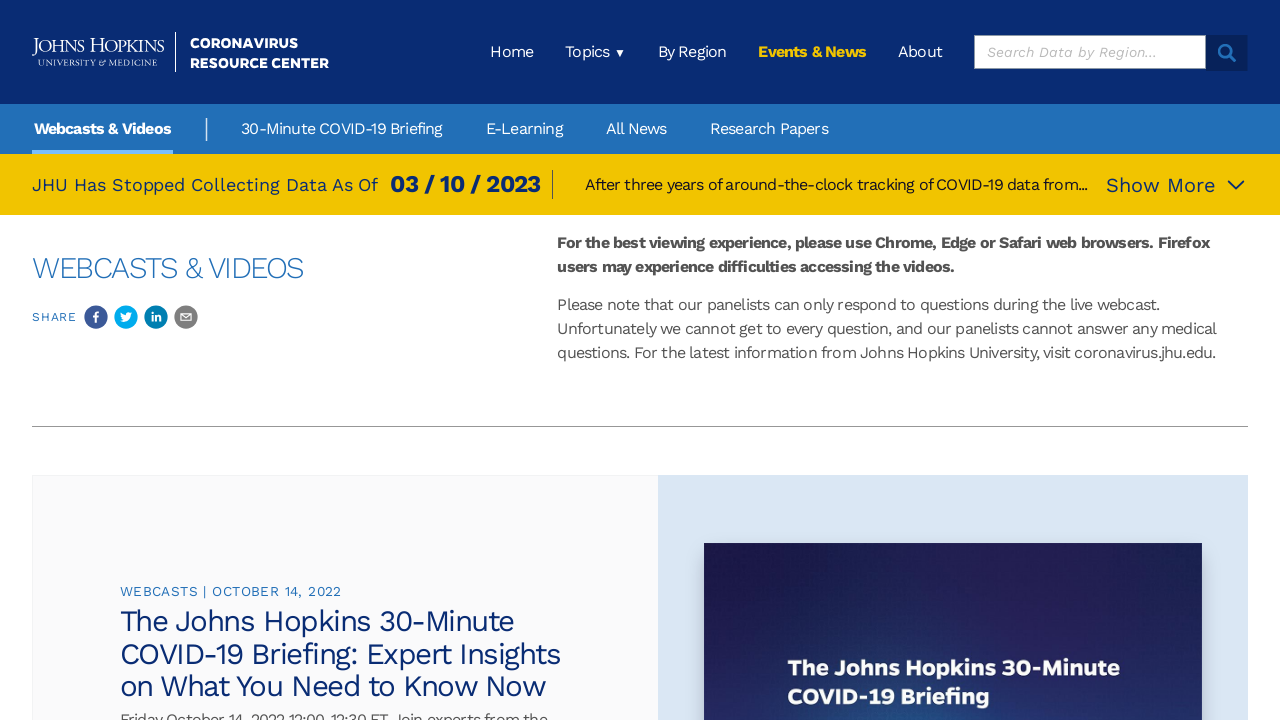

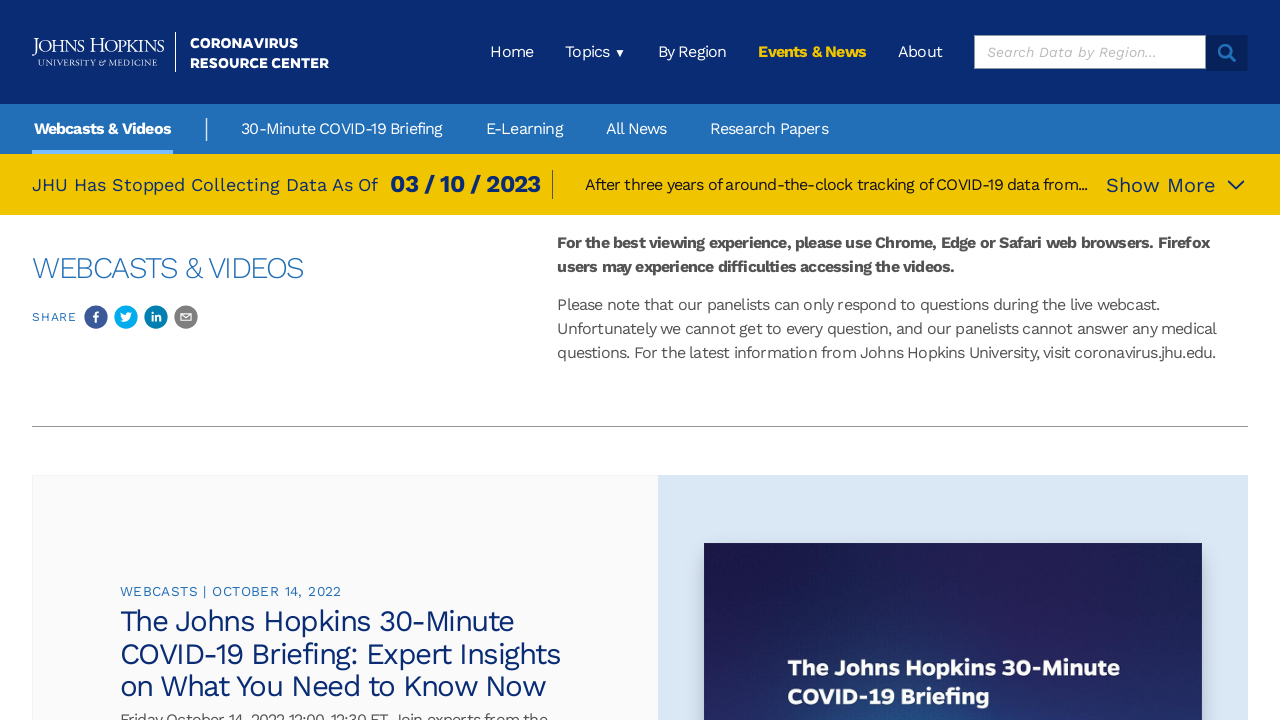